Navigates to a page with broken images and verifies that image elements are present on the page

Starting URL: https://demoqa.com/broken

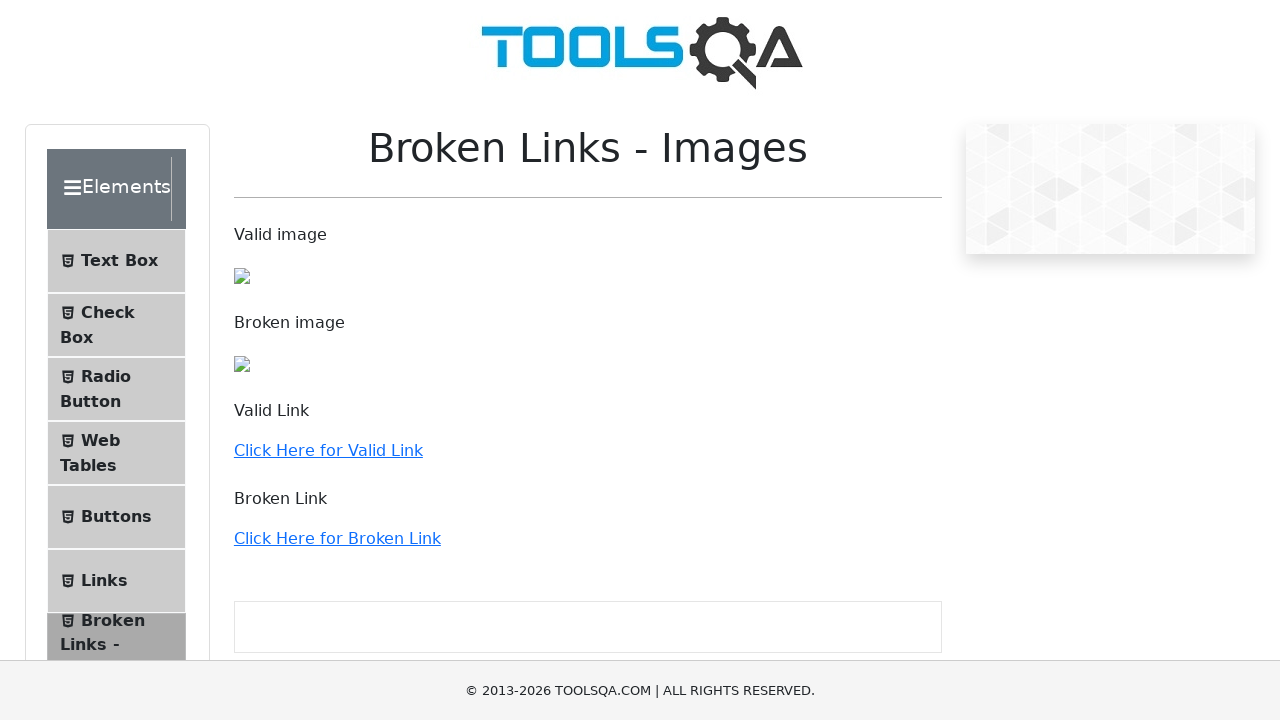

Navigated to https://demoqa.com/broken page with broken images
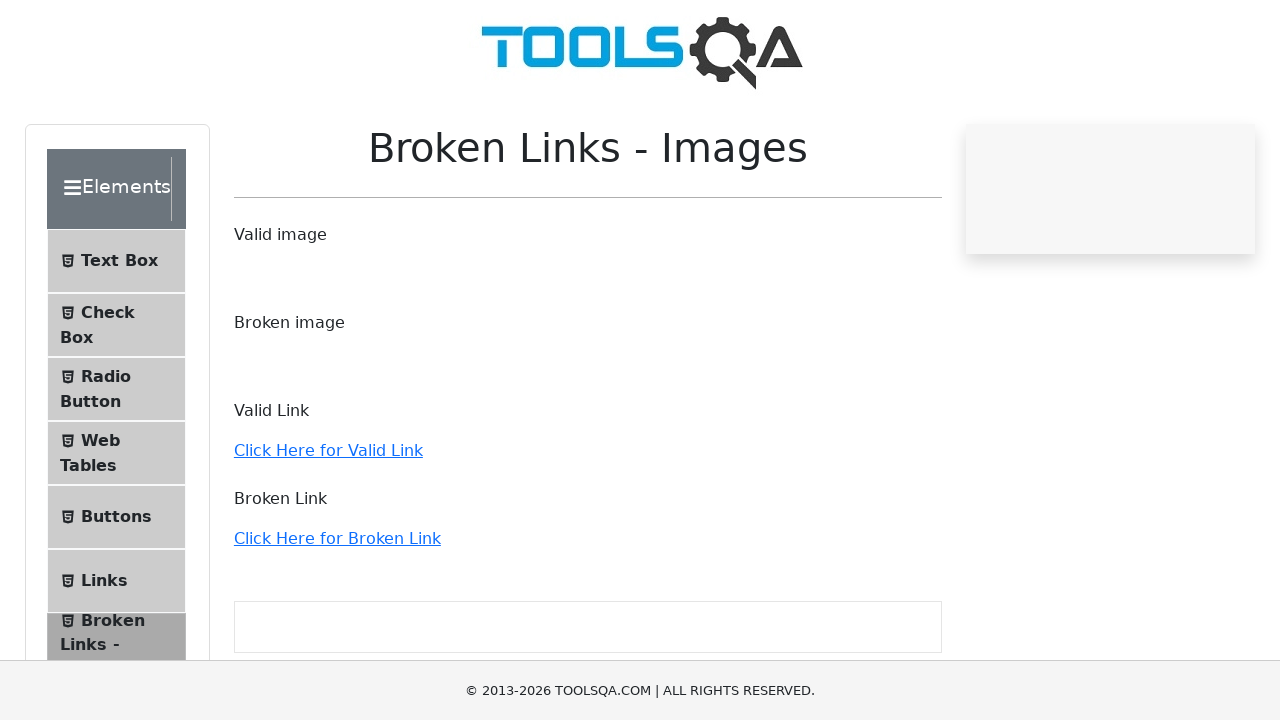

Waited for image elements to be present on the page
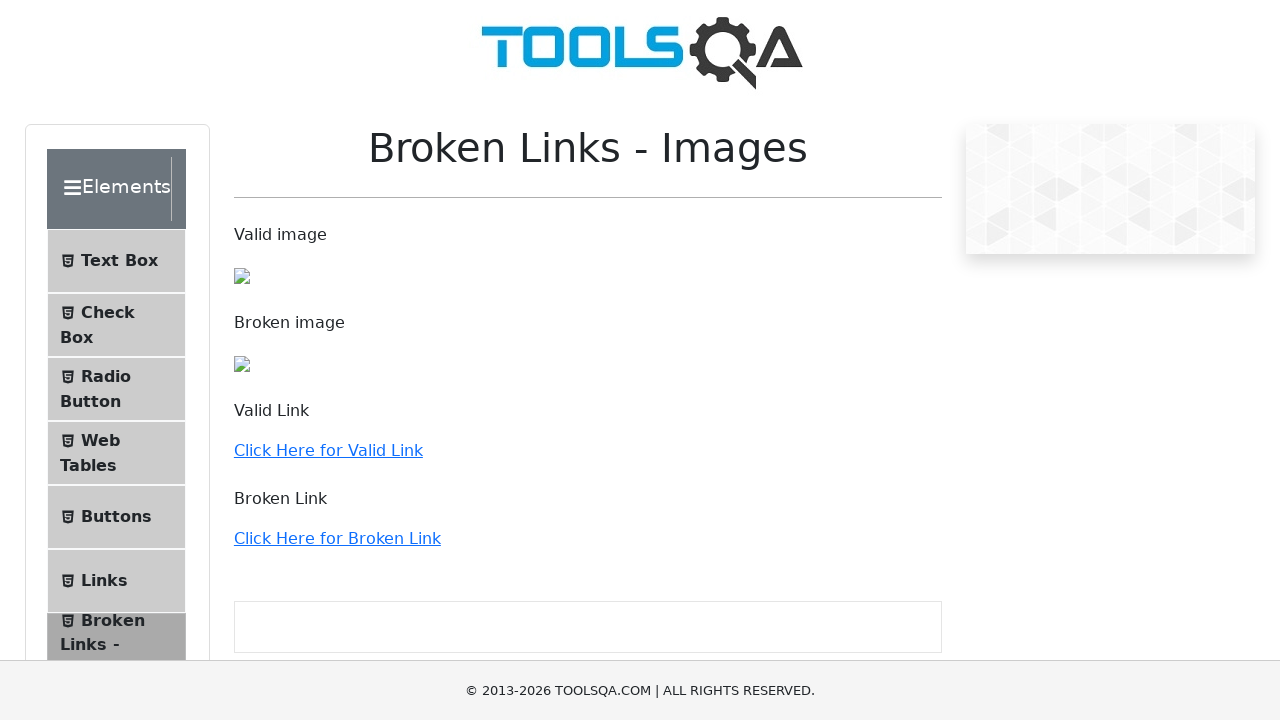

Retrieved all image elements from the page
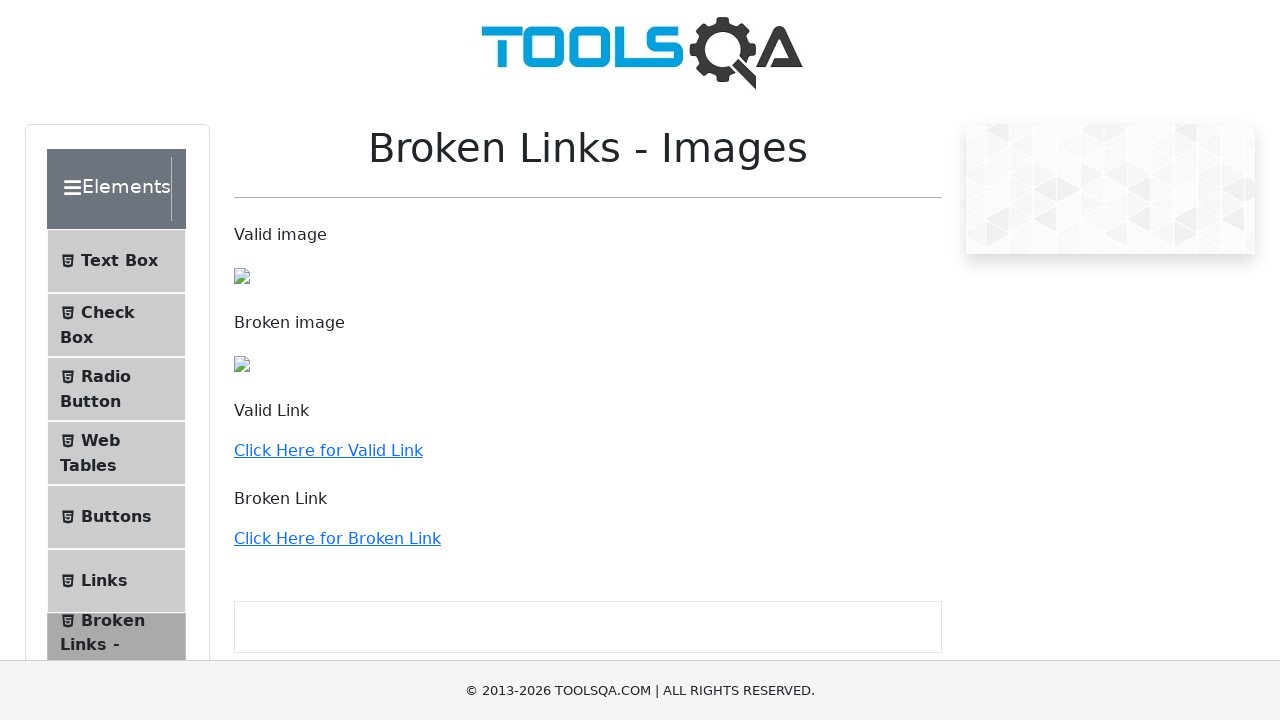

Verified that image elements are present on the page
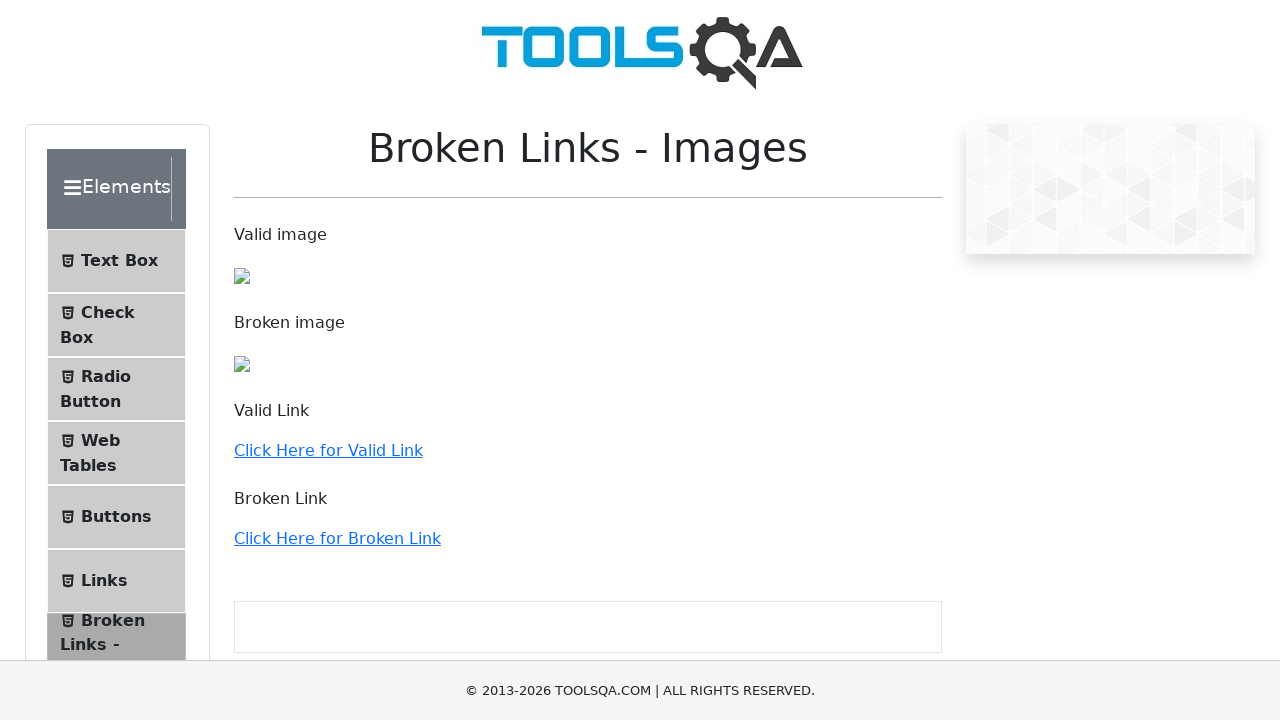

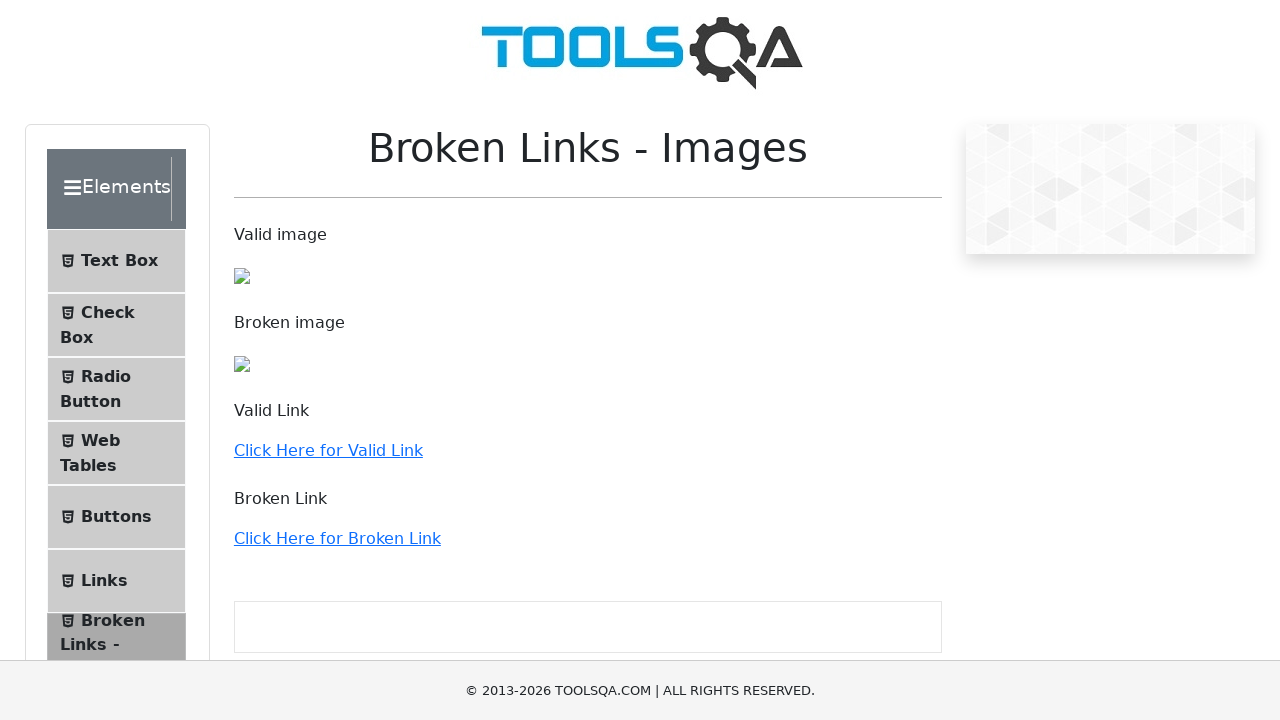